Tests context menu functionality by right-clicking on a designated area and accepting the resulting alert

Starting URL: https://the-internet.herokuapp.com/

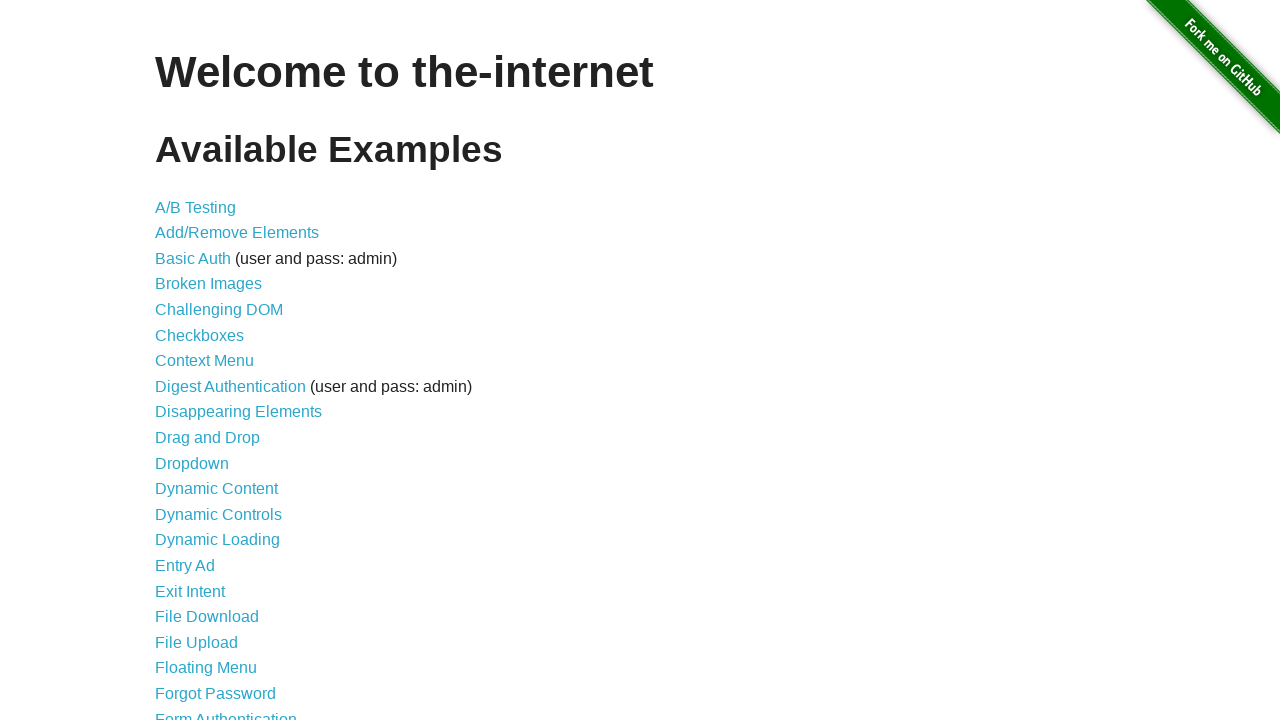

Clicked on Context Menu link at (204, 361) on a:has-text('Context Menu')
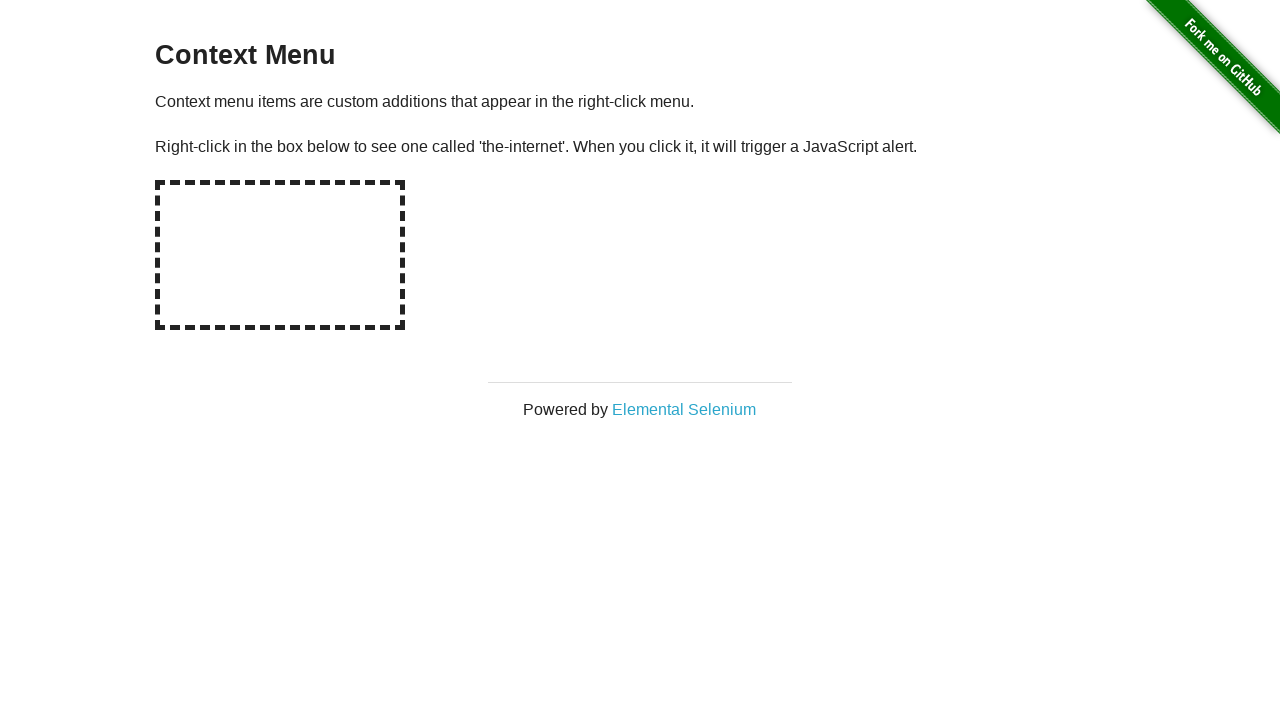

Right-clicked on the hot spot area to trigger context menu at (280, 255) on #hot-spot
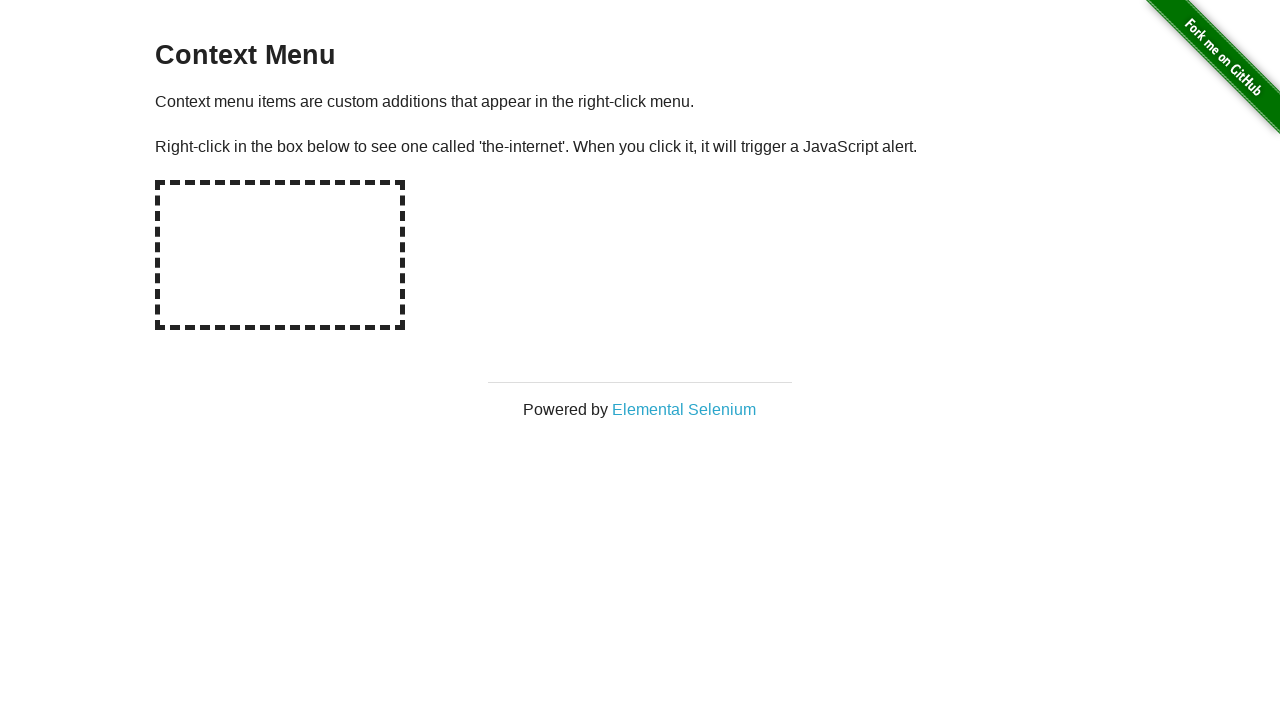

Accepted the alert dialog that appeared
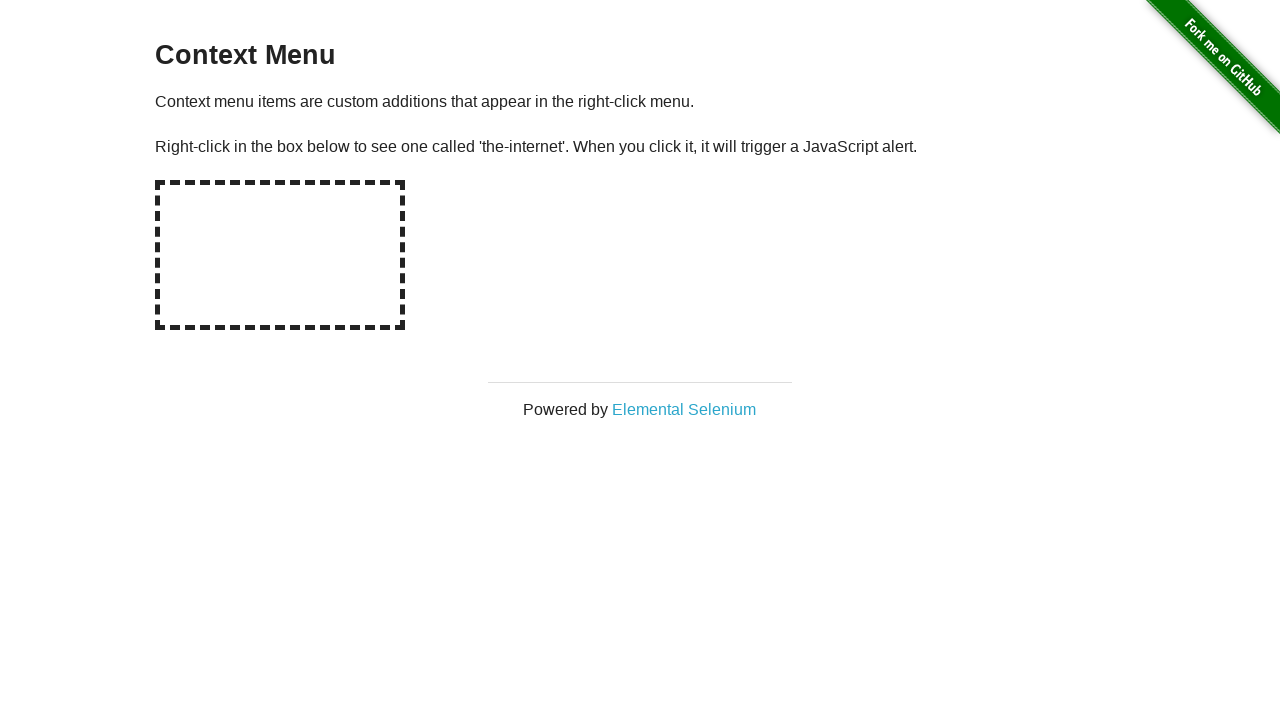

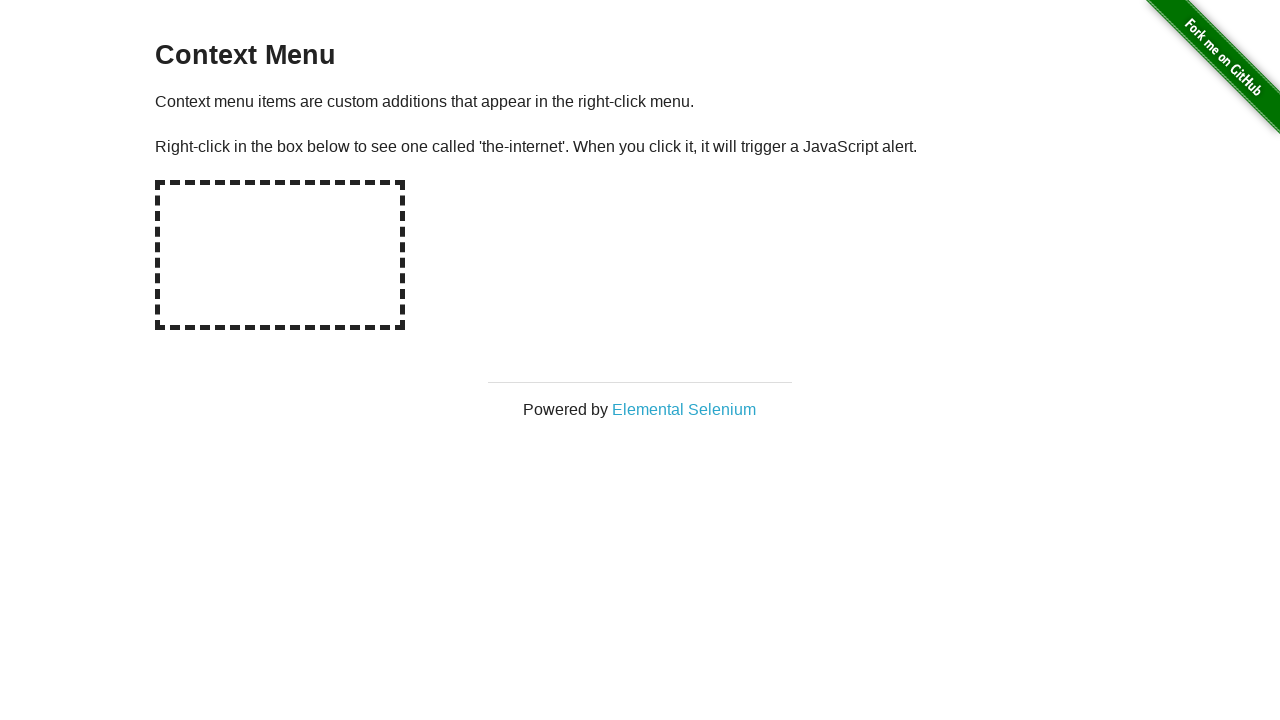